Tests multi-tab browser handling by opening a new tab, navigating to a different page, extracting text from a course link, switching back to the original tab, and filling a form field with the extracted text.

Starting URL: https://rahulshettyacademy.com/angularpractice/

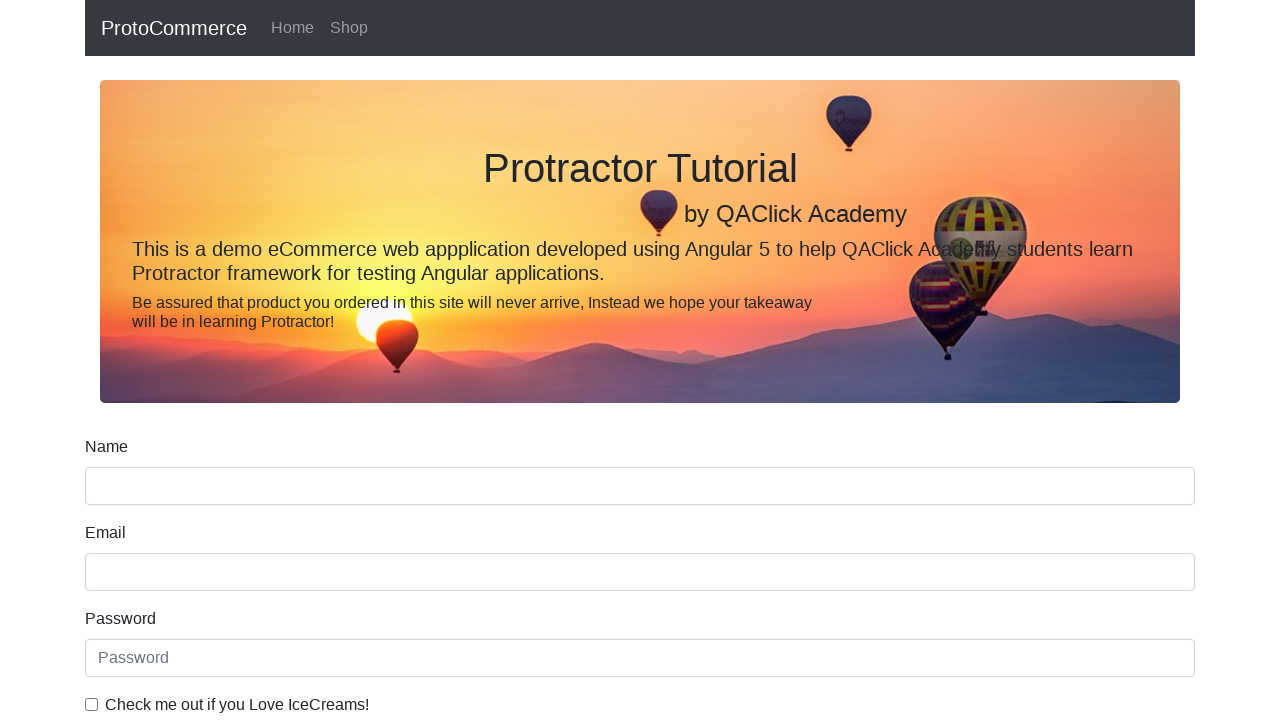

Opened a new tab in the browser context
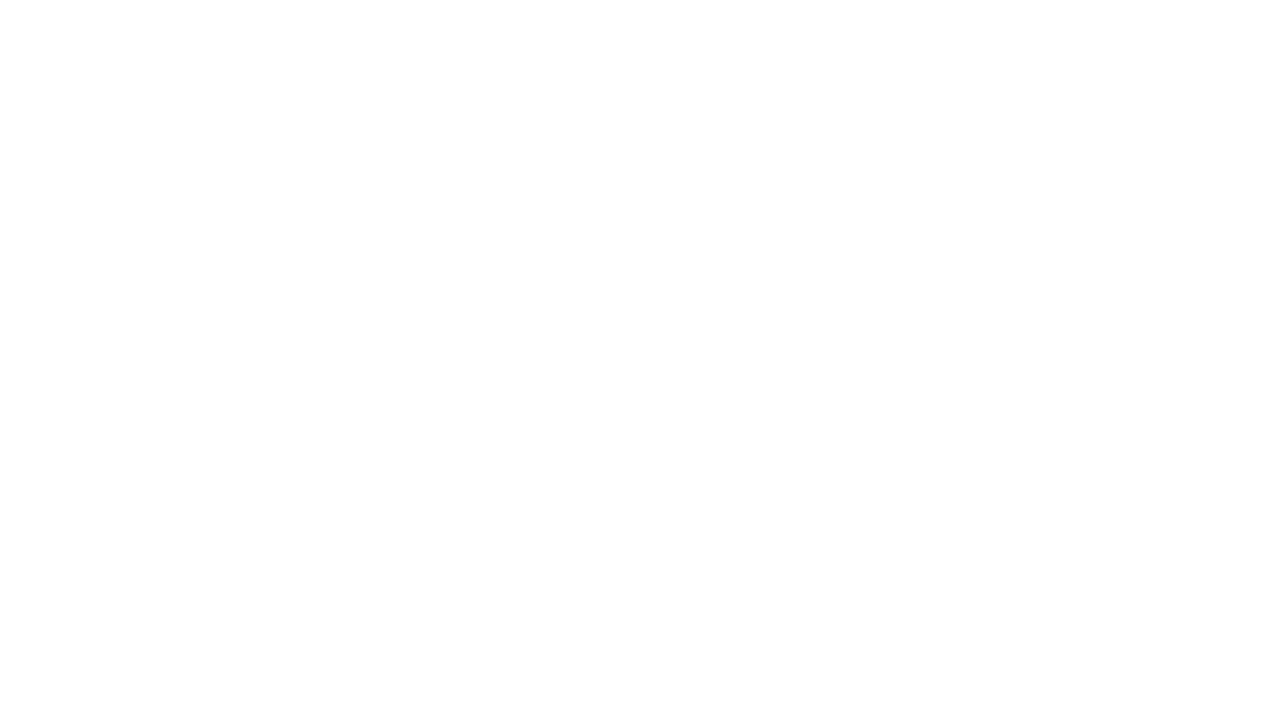

Navigated to https://rahulshettyacademy.com/ in the new tab
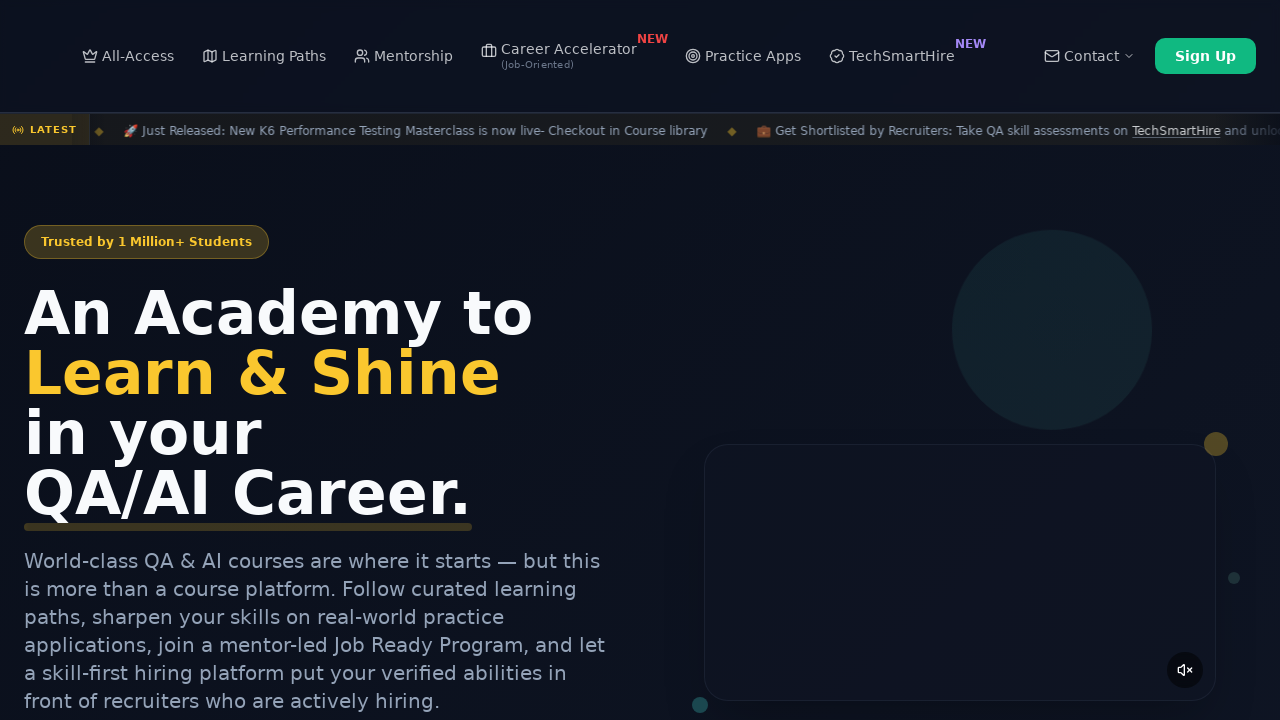

Course links loaded on the page
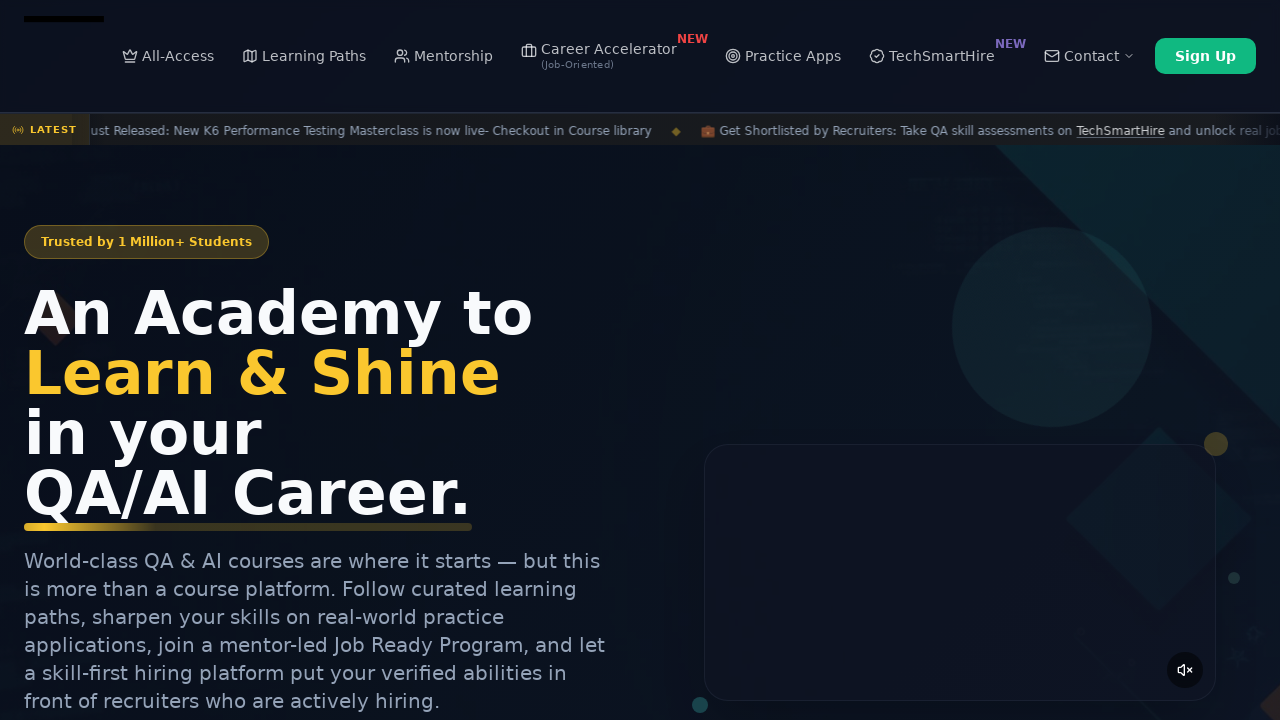

Located all course links on the page
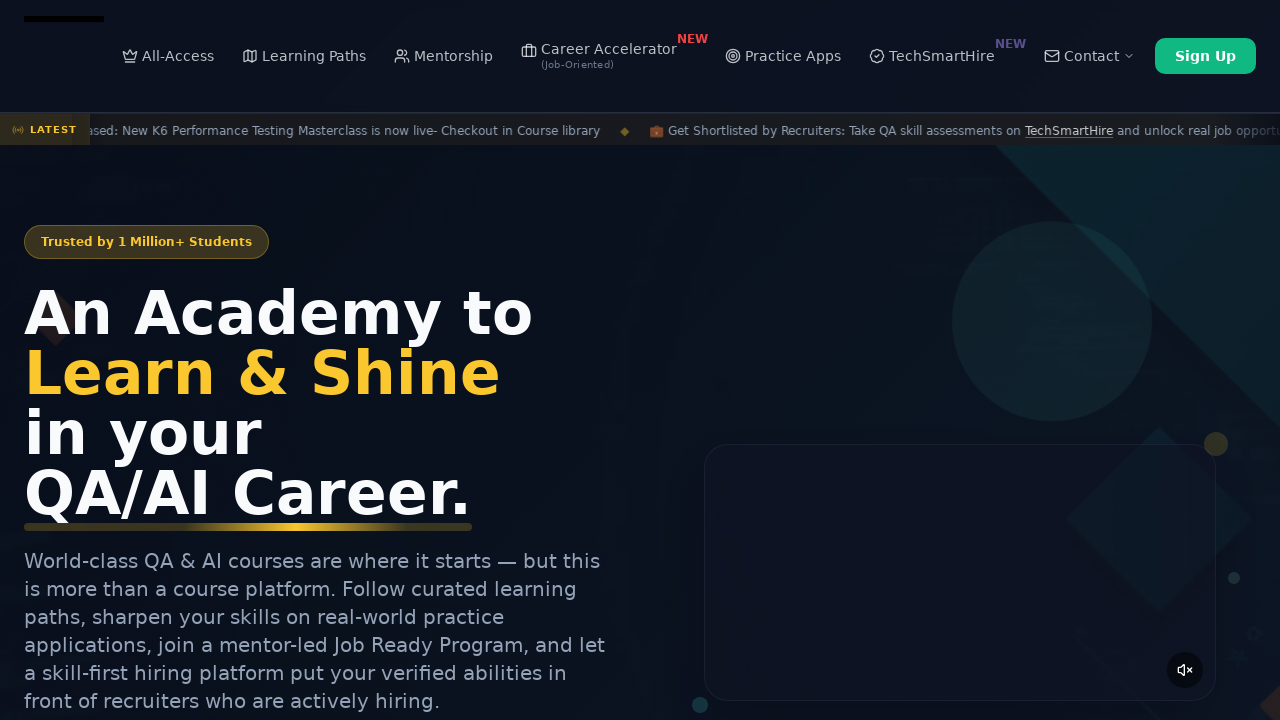

Extracted text from second course link: 'Playwright Testing'
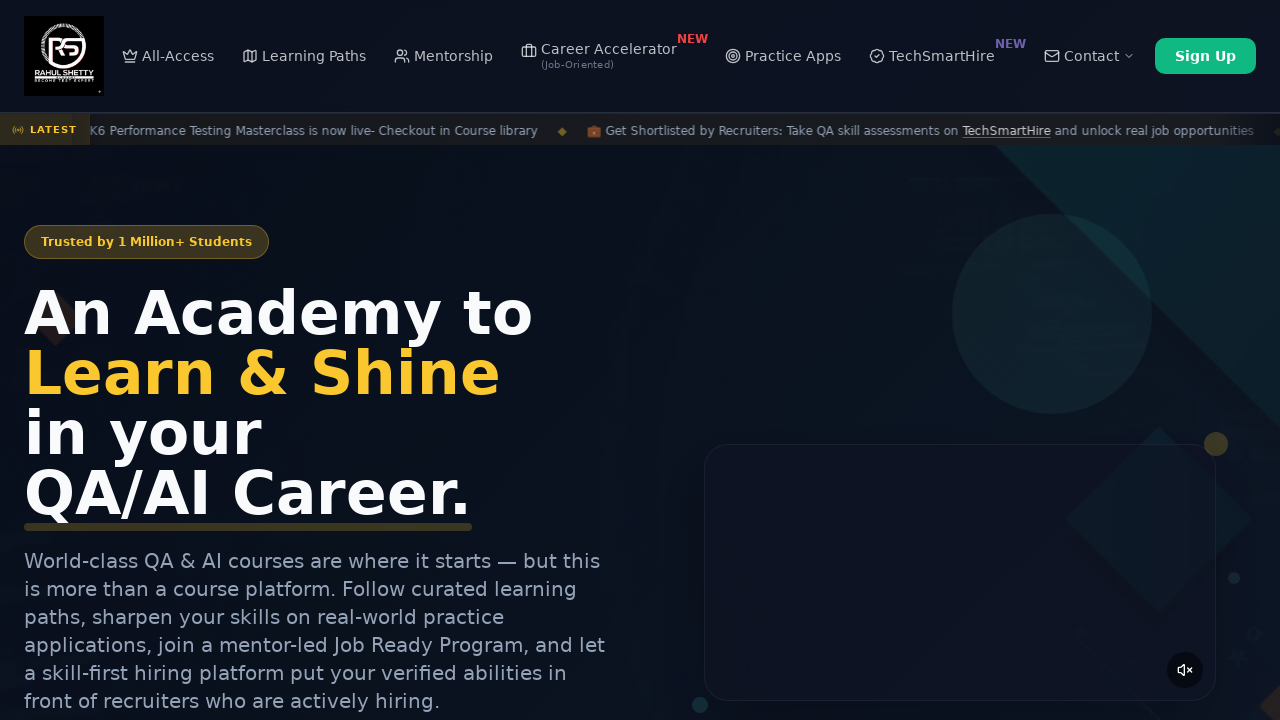

Switched back to original tab and filled name field with extracted text: 'Playwright Testing' on input[name='name']
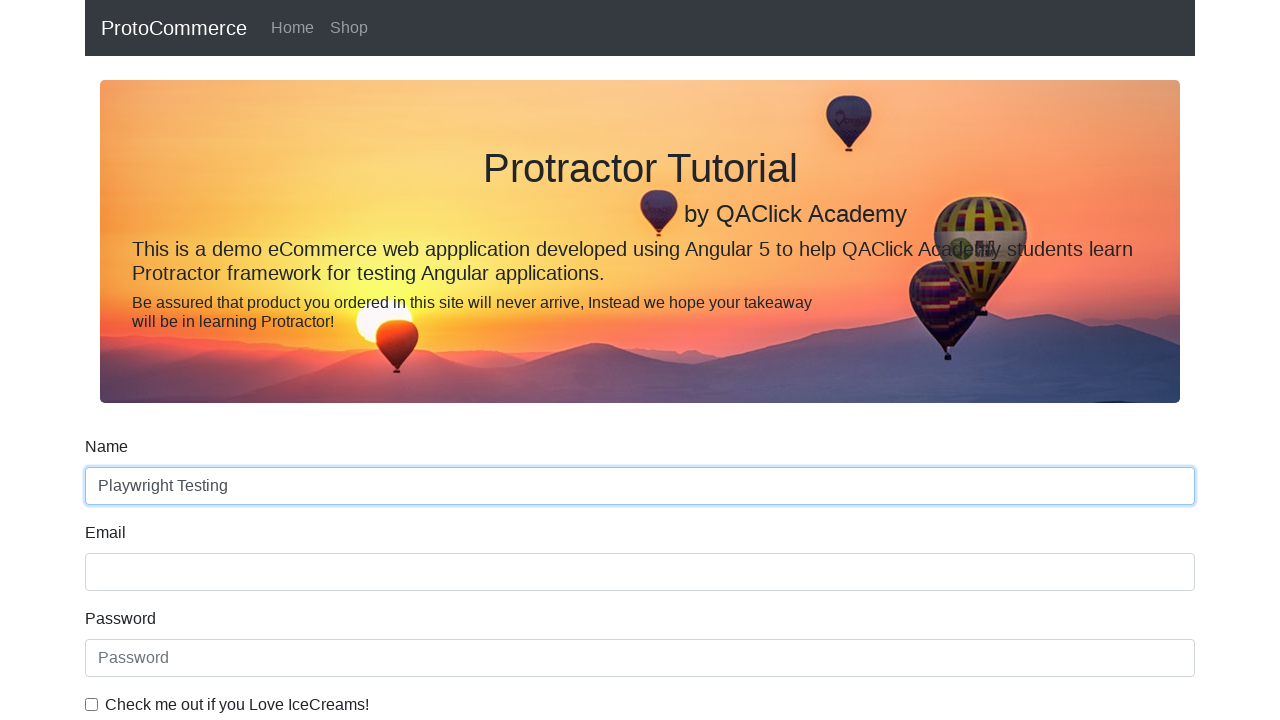

Waited 1000ms to observe the result
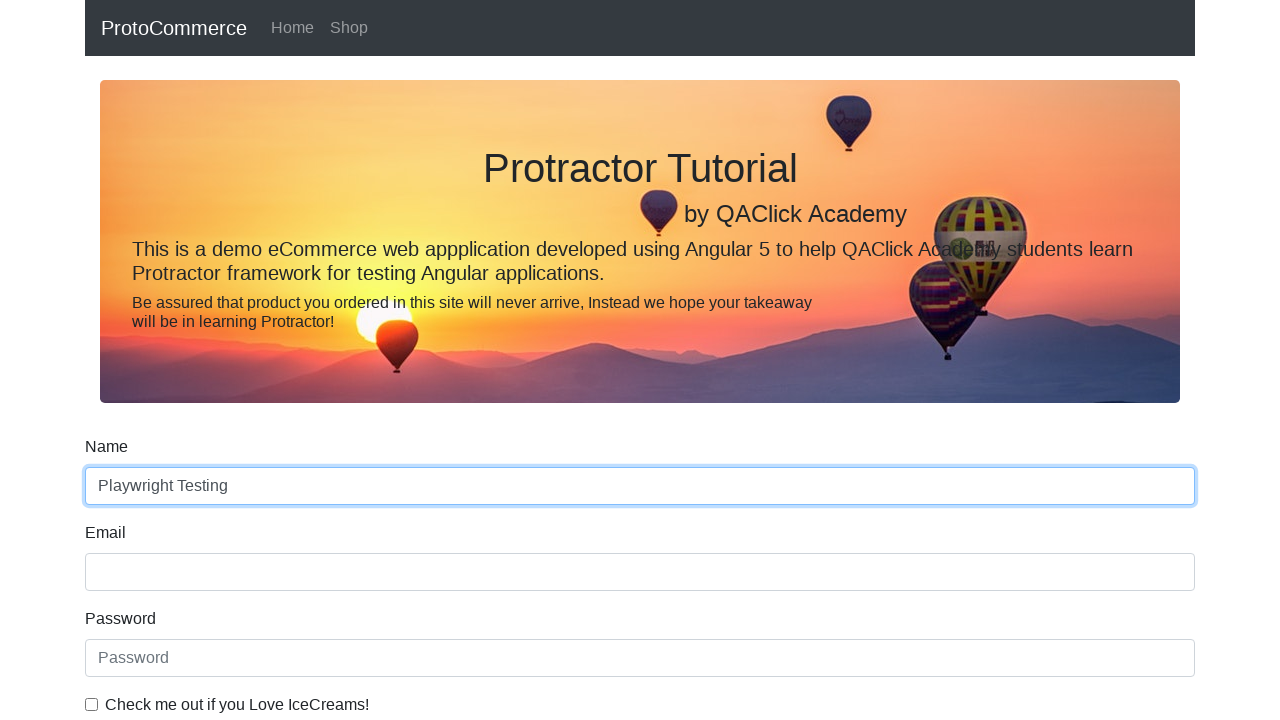

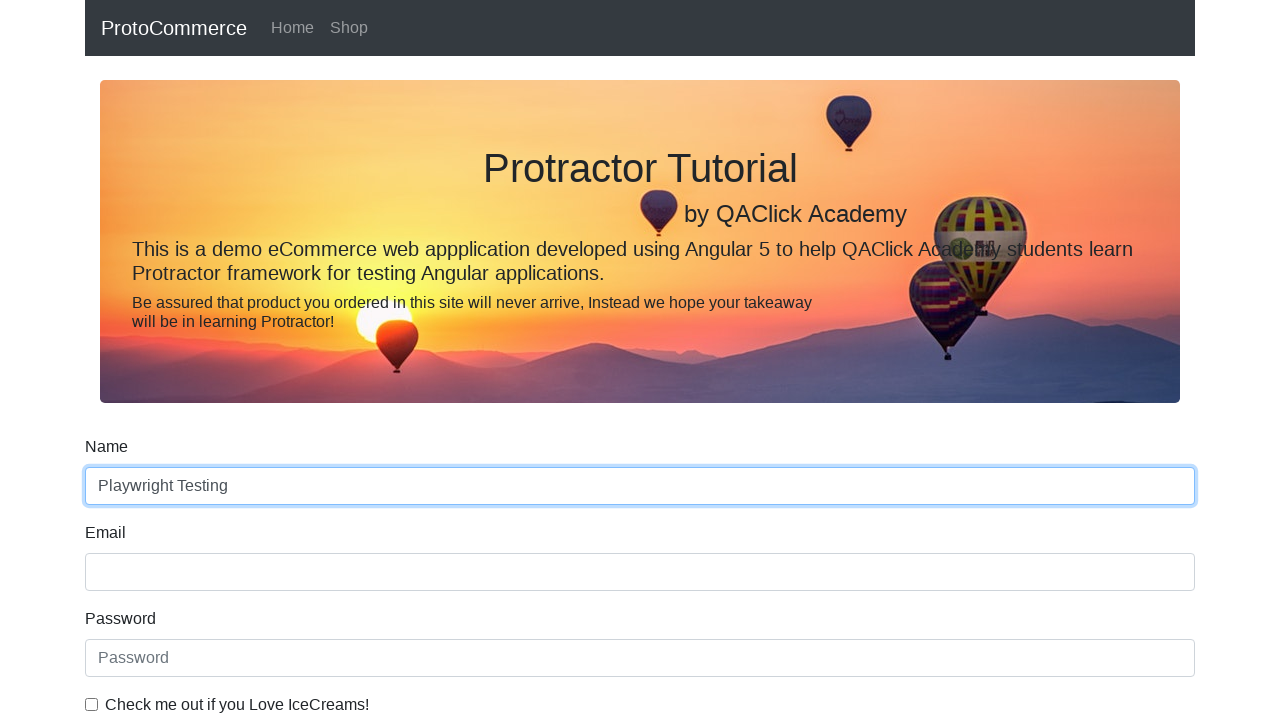